Navigates to SonyLIV homepage and retrieves the page title

Starting URL: https://www.sonyliv.com

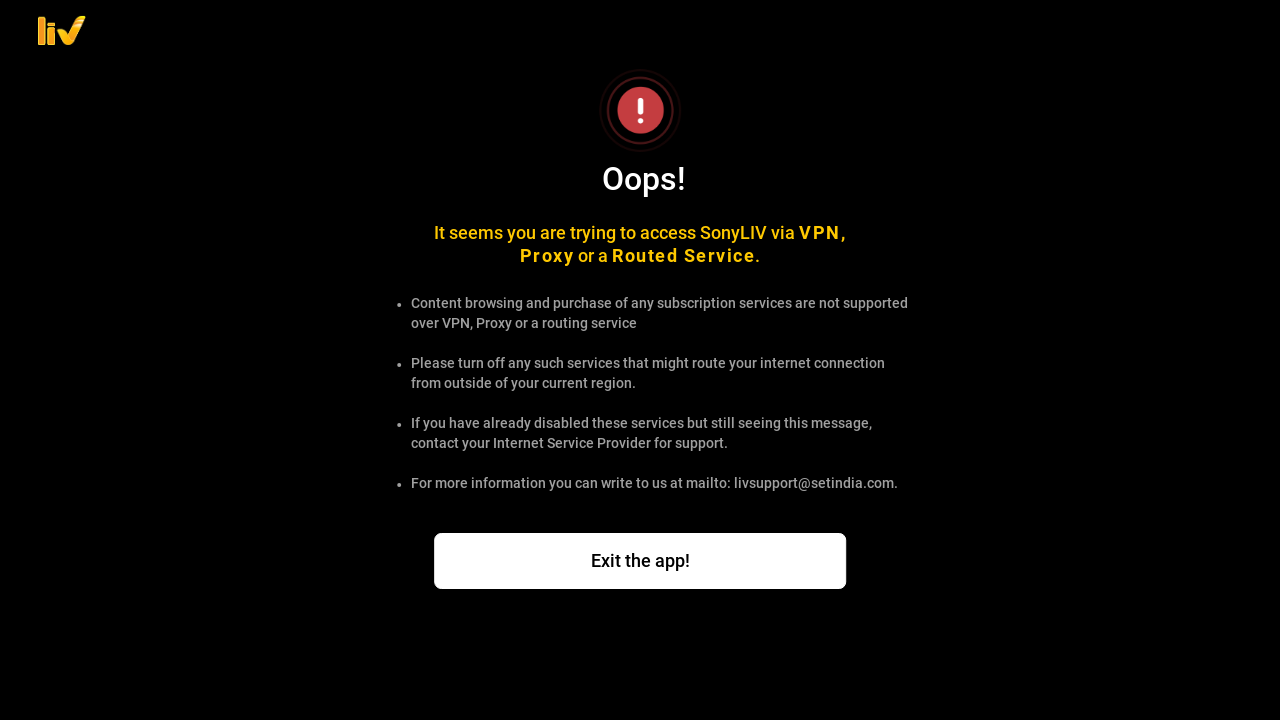

Navigated to SonyLIV homepage
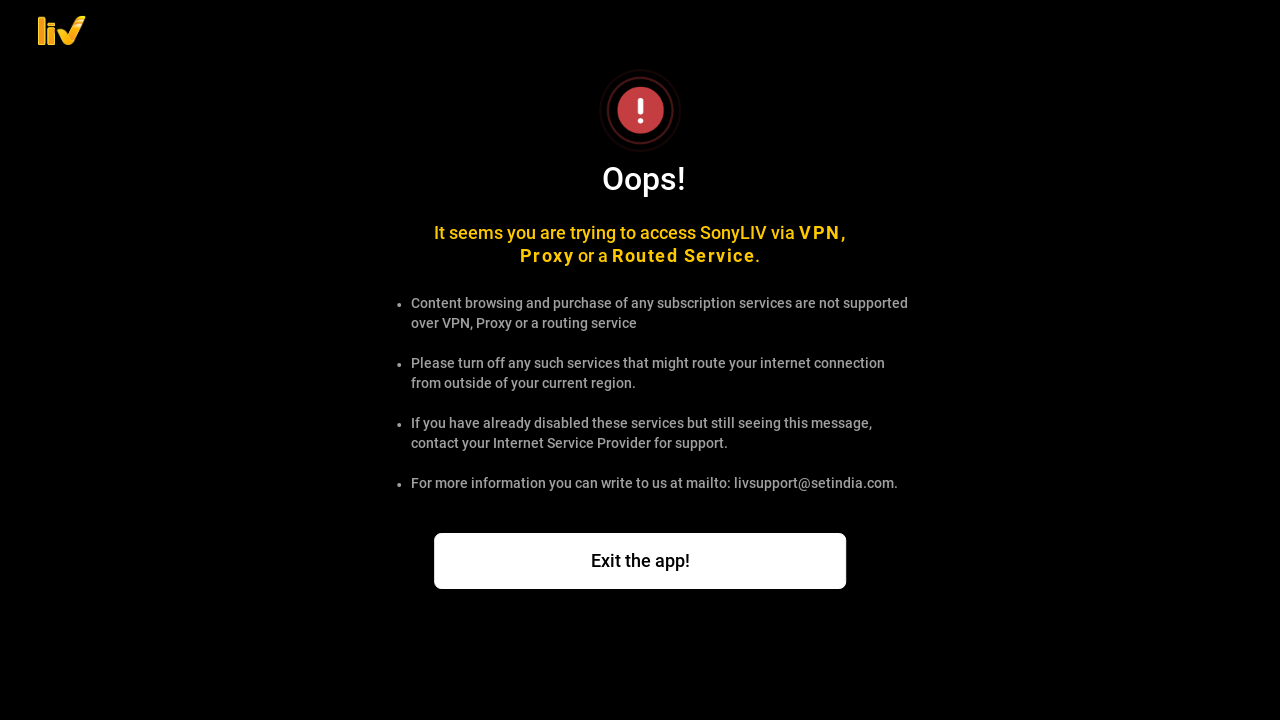

Retrieved page title: Sony LIV - Watch Indian TV Shows, Movies, Sports, Live Cricket Matches, Web Originals
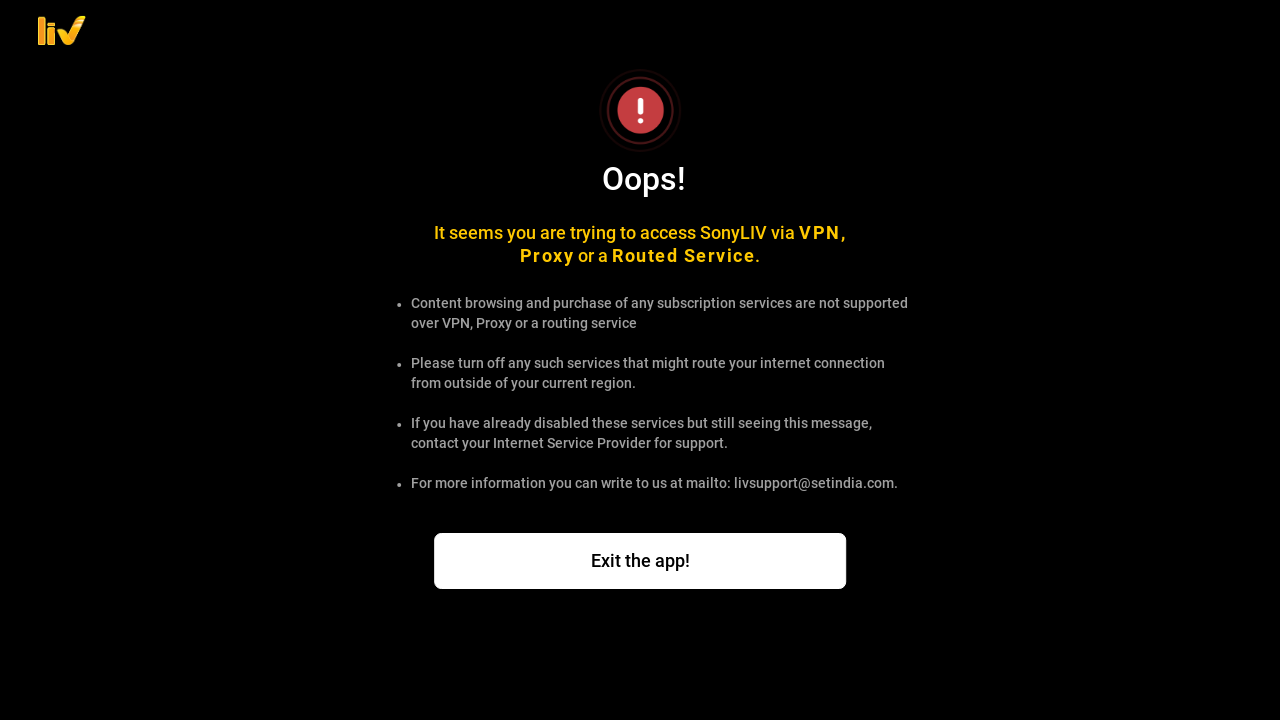

Printed page title to console
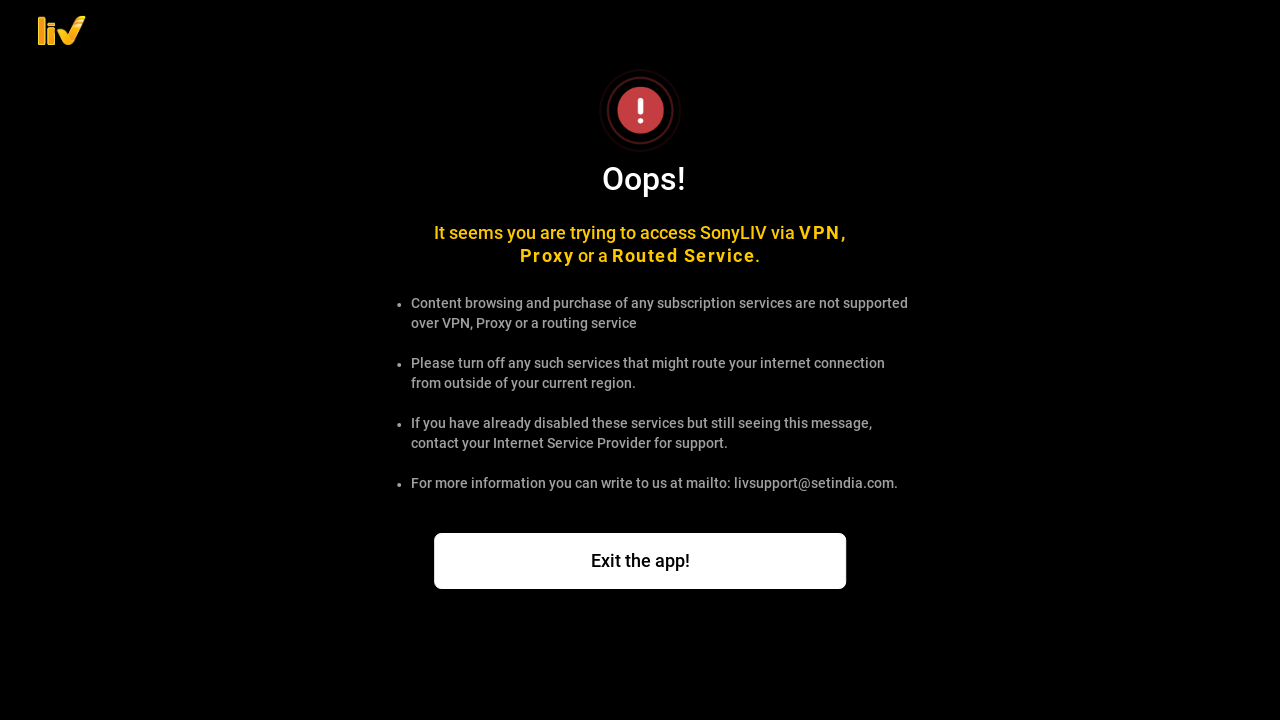

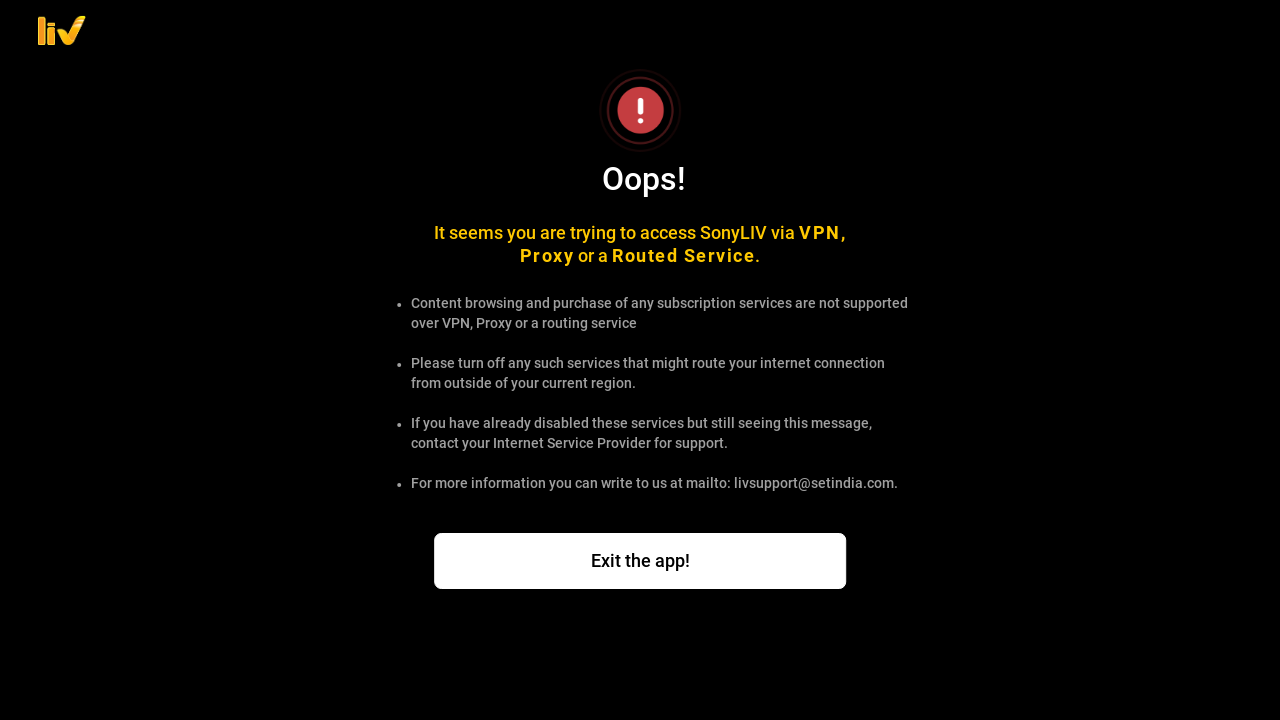